Navigates to Python.org homepage and verifies that the upcoming events section is displayed

Starting URL: https://www.python.org/

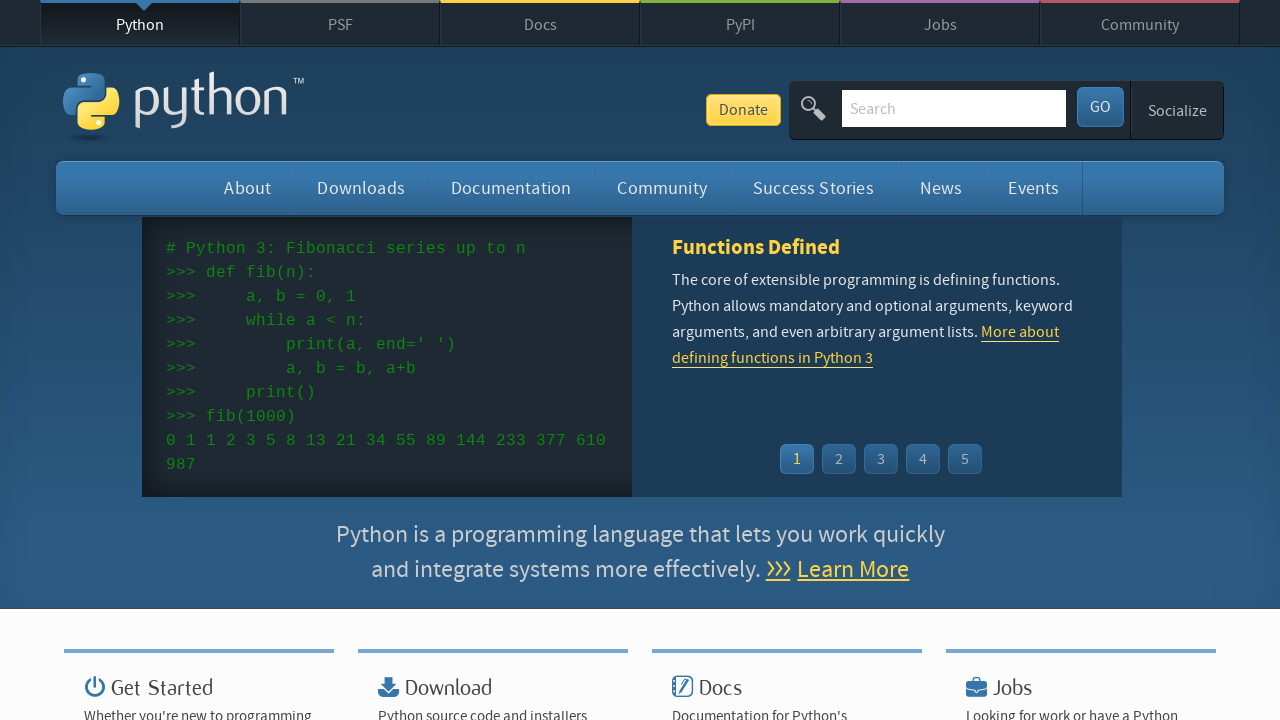

Navigated to Python.org homepage
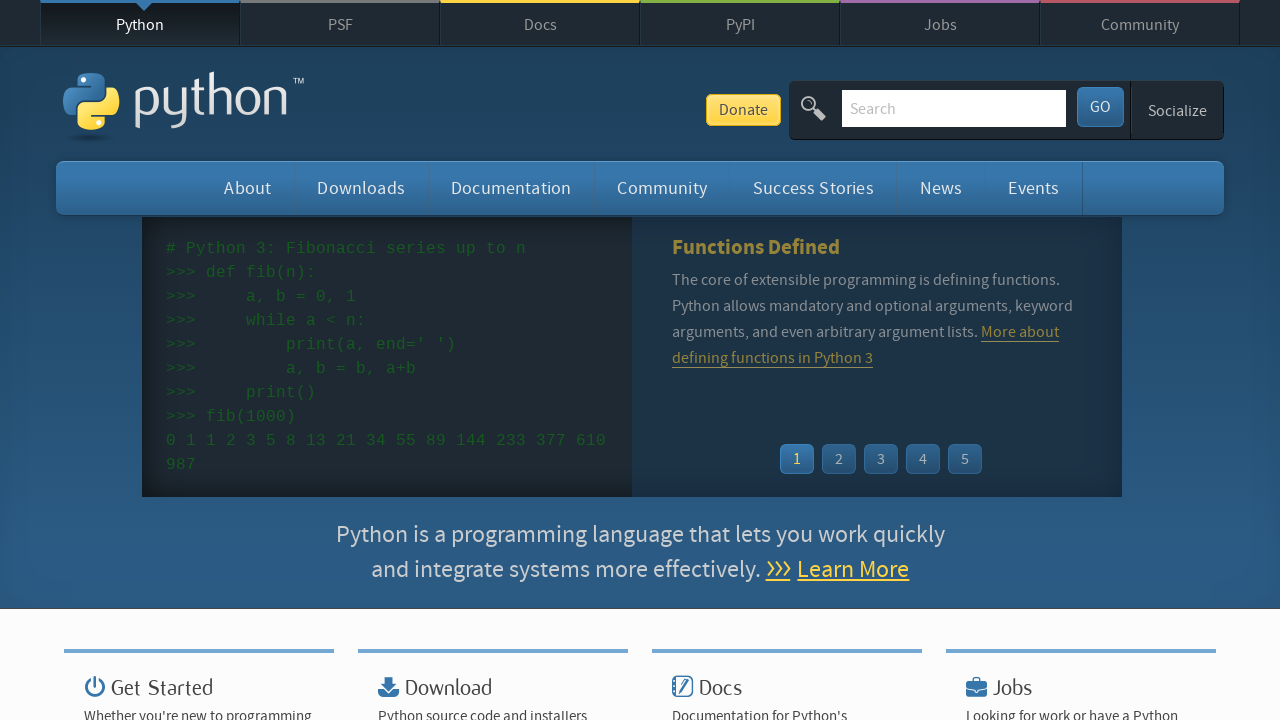

Waited for upcoming events section to load
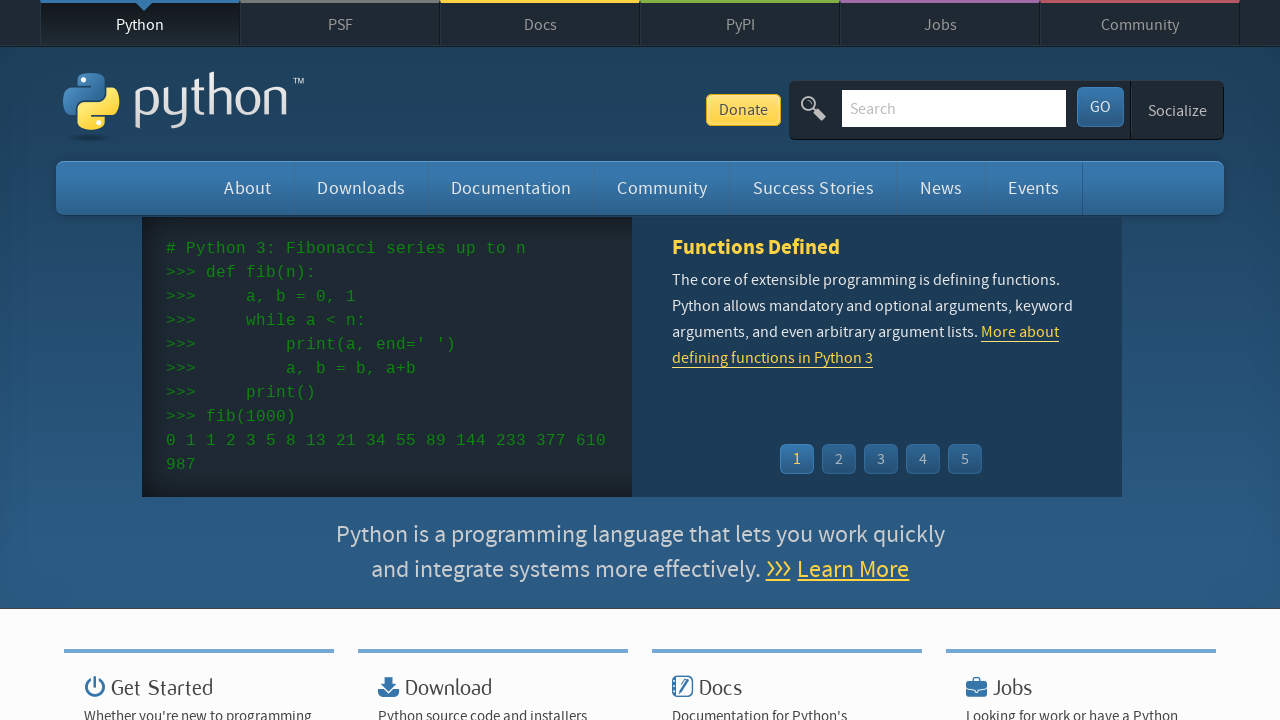

Verified upcoming events section is visible
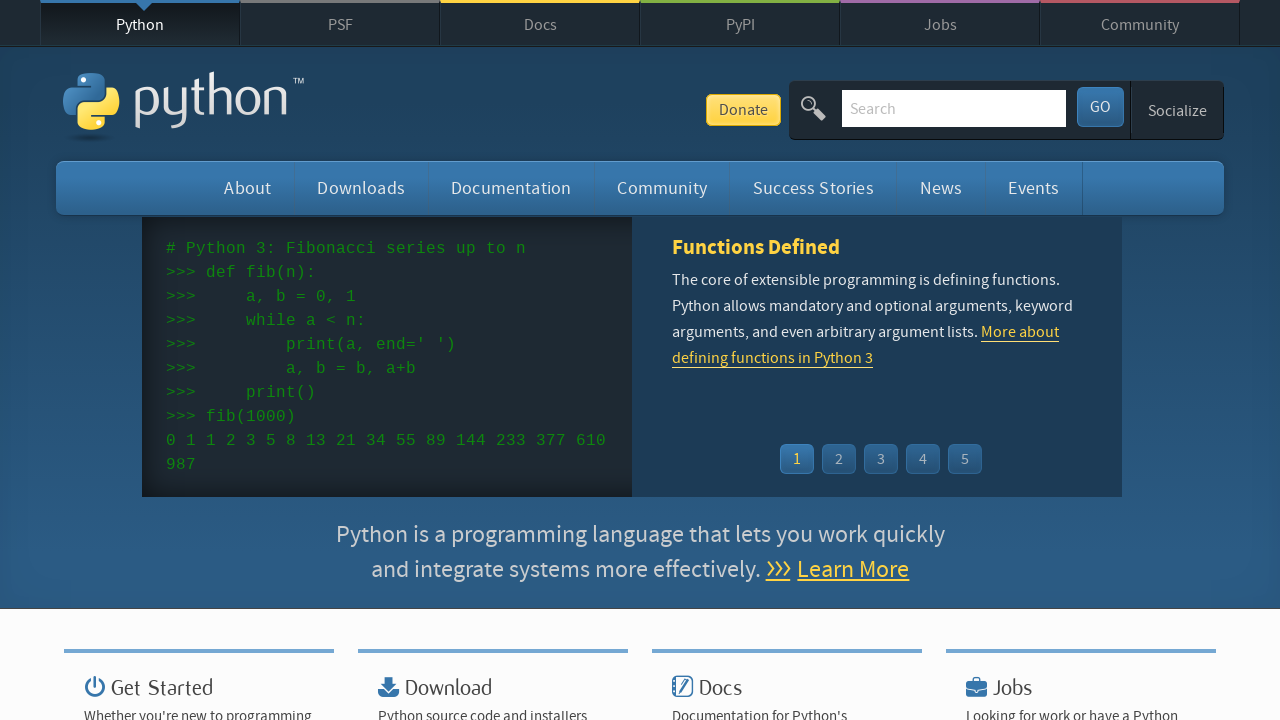

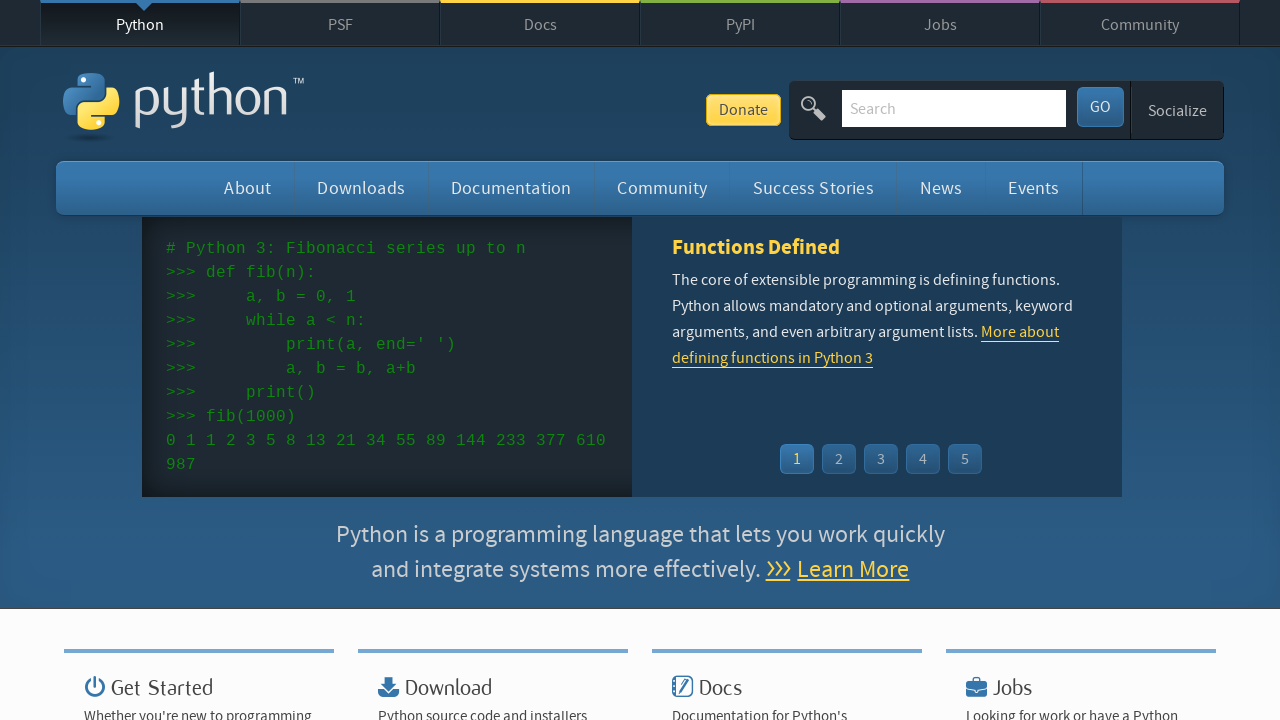